Tests adding and removing elements by clicking Add Element button multiple times and then deleting random Delete buttons.

Starting URL: https://the-internet.herokuapp.com/

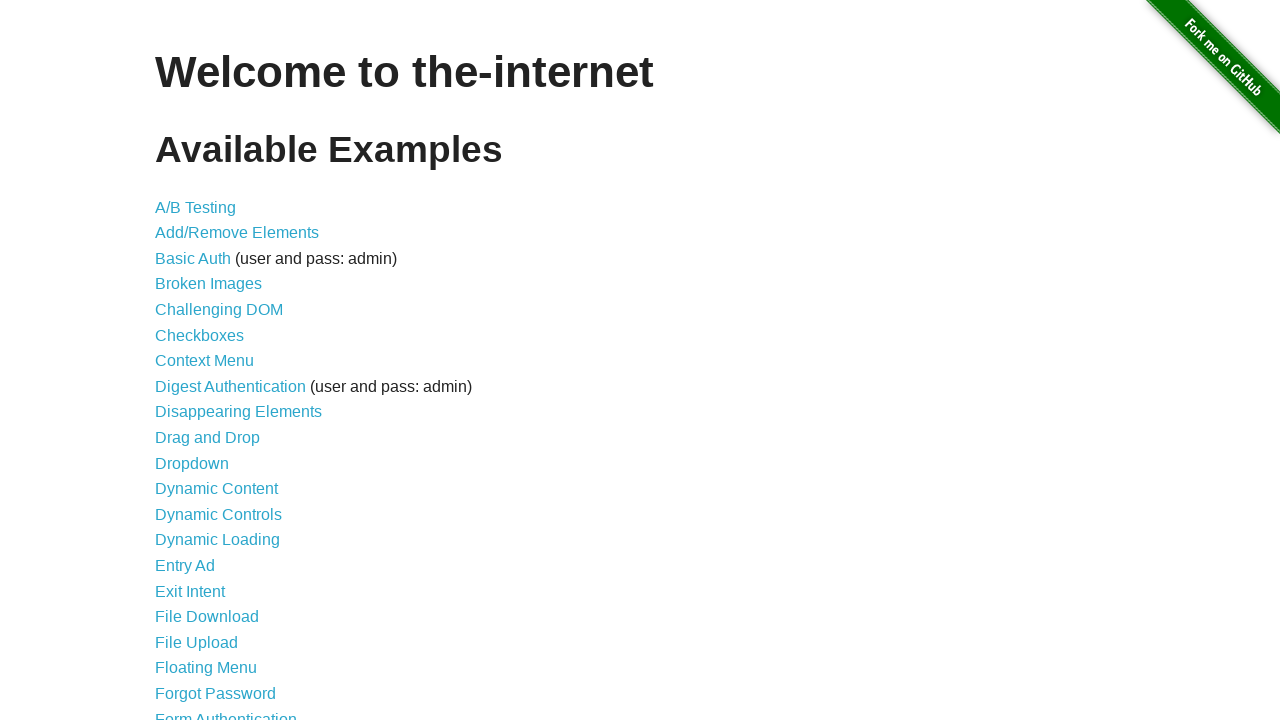

Clicked on Add/Remove Elements link at (237, 233) on a[href='/add_remove_elements/']
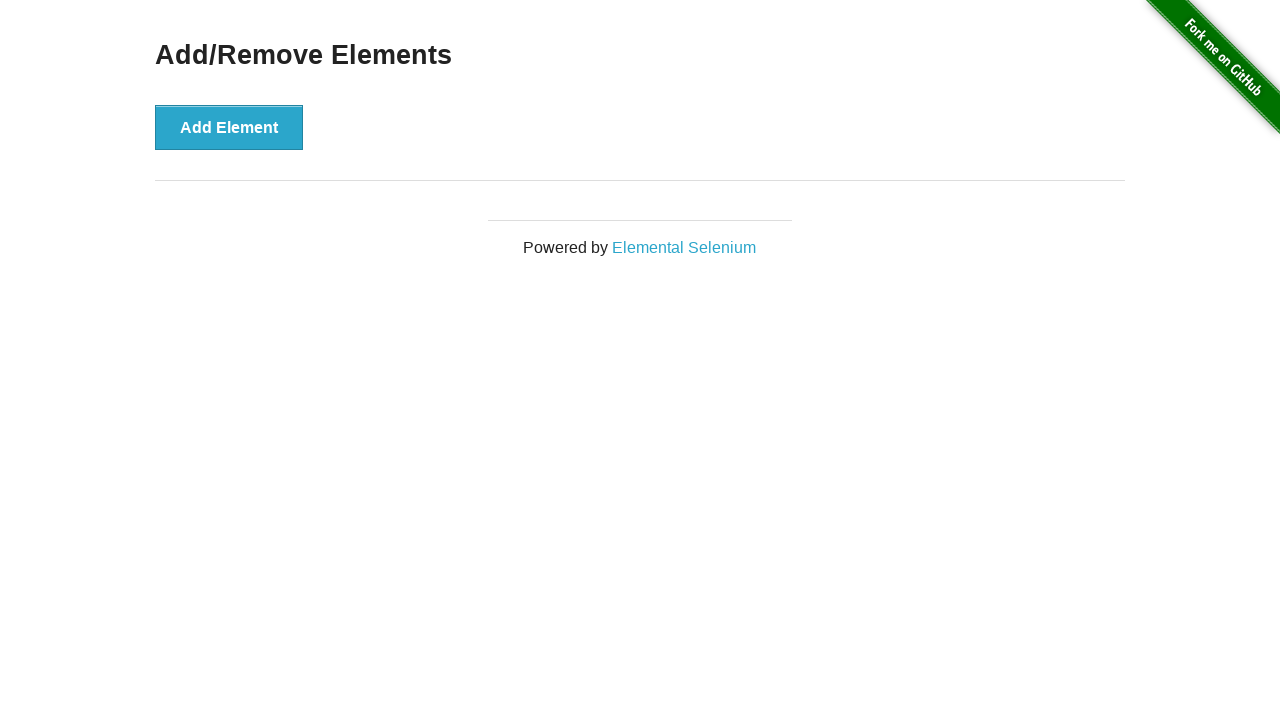

Added element 1 at (229, 127) on button:has-text('Add Element')
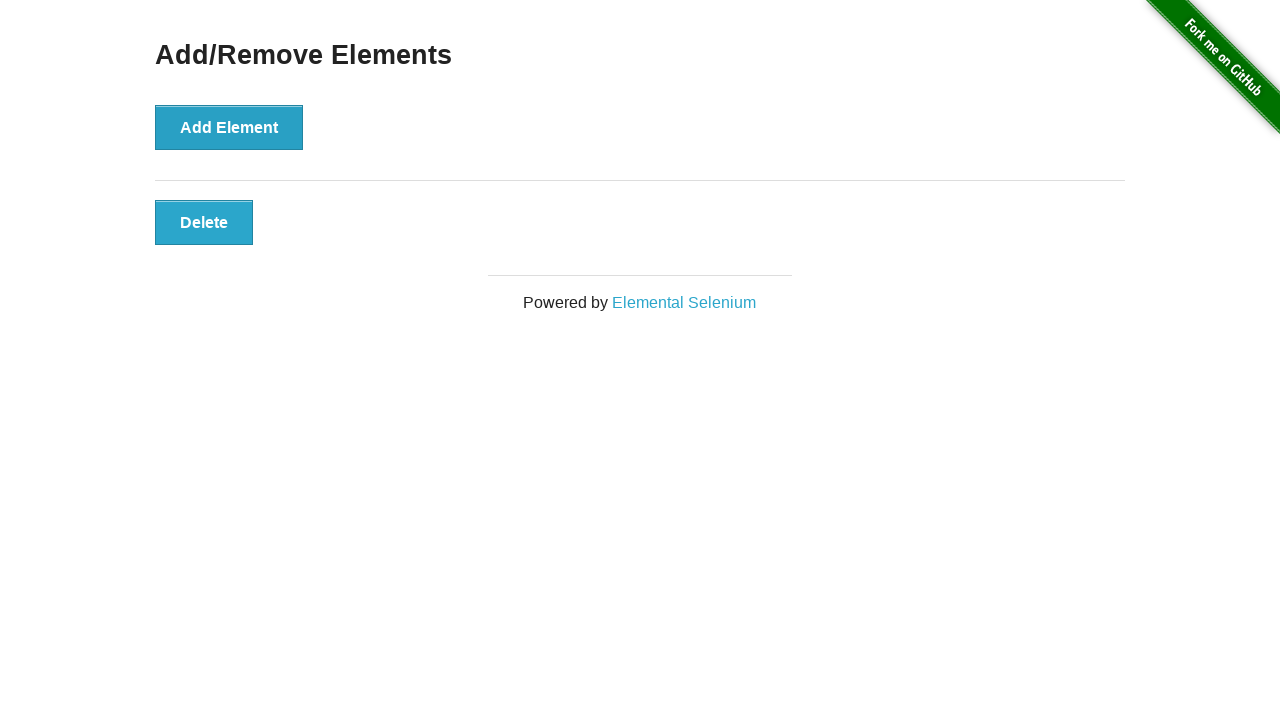

Verified 1 Delete button(s) present
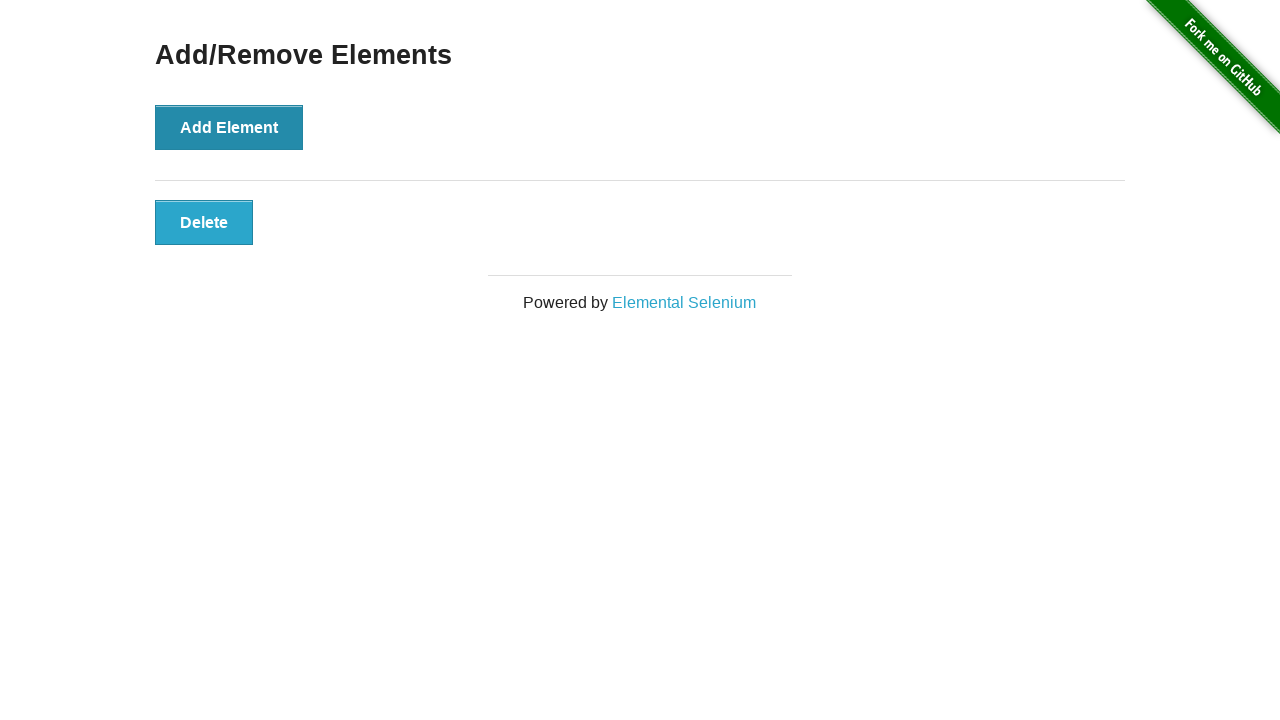

Added element 2 at (229, 127) on button:has-text('Add Element')
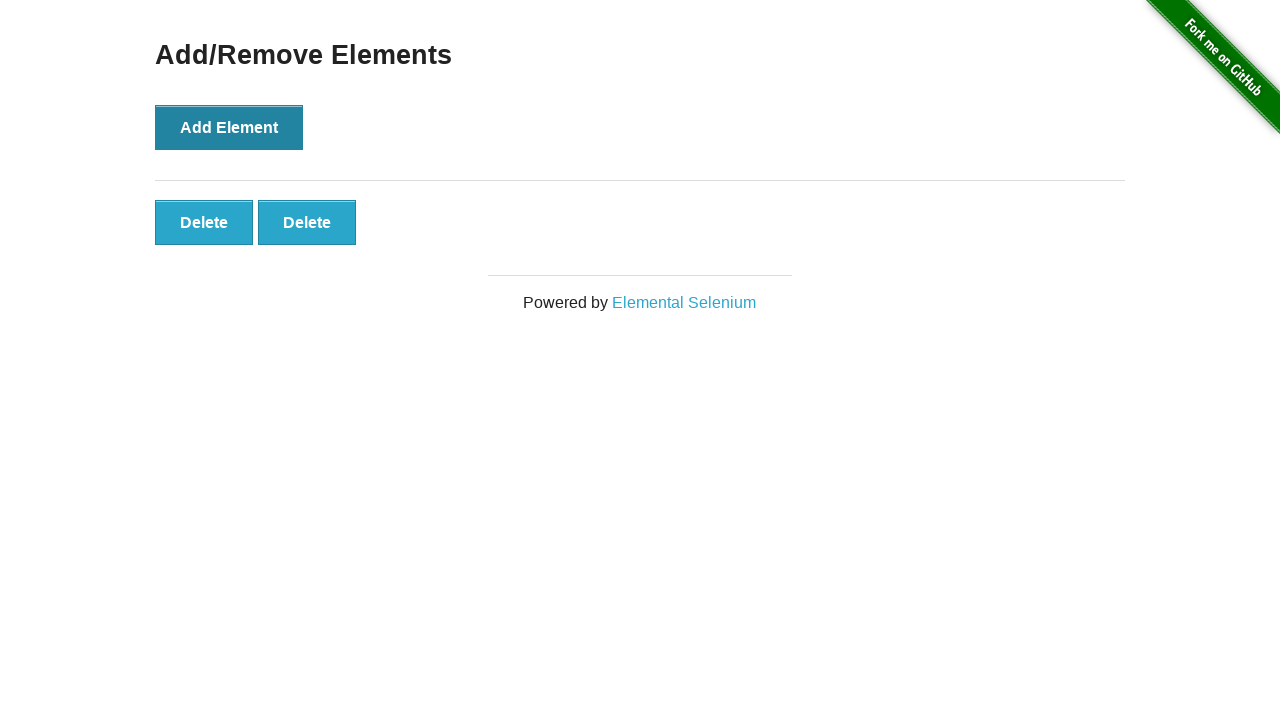

Verified 2 Delete button(s) present
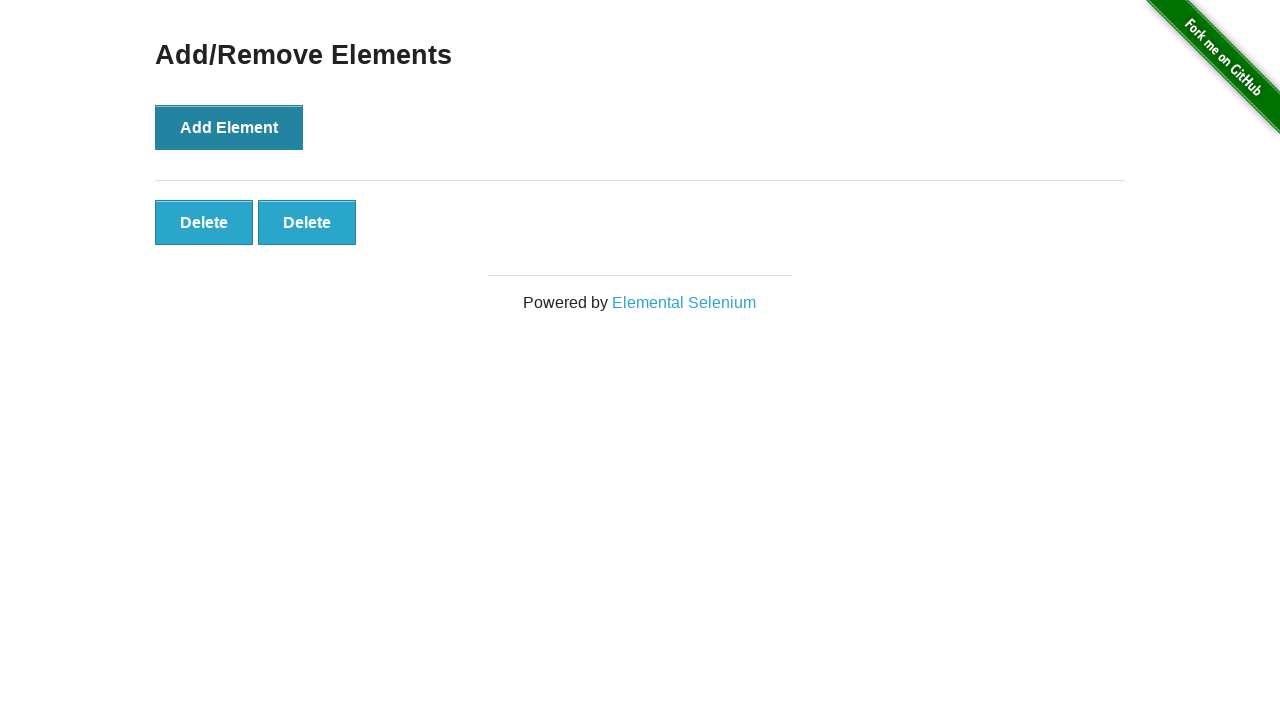

Added element 3 at (229, 127) on button:has-text('Add Element')
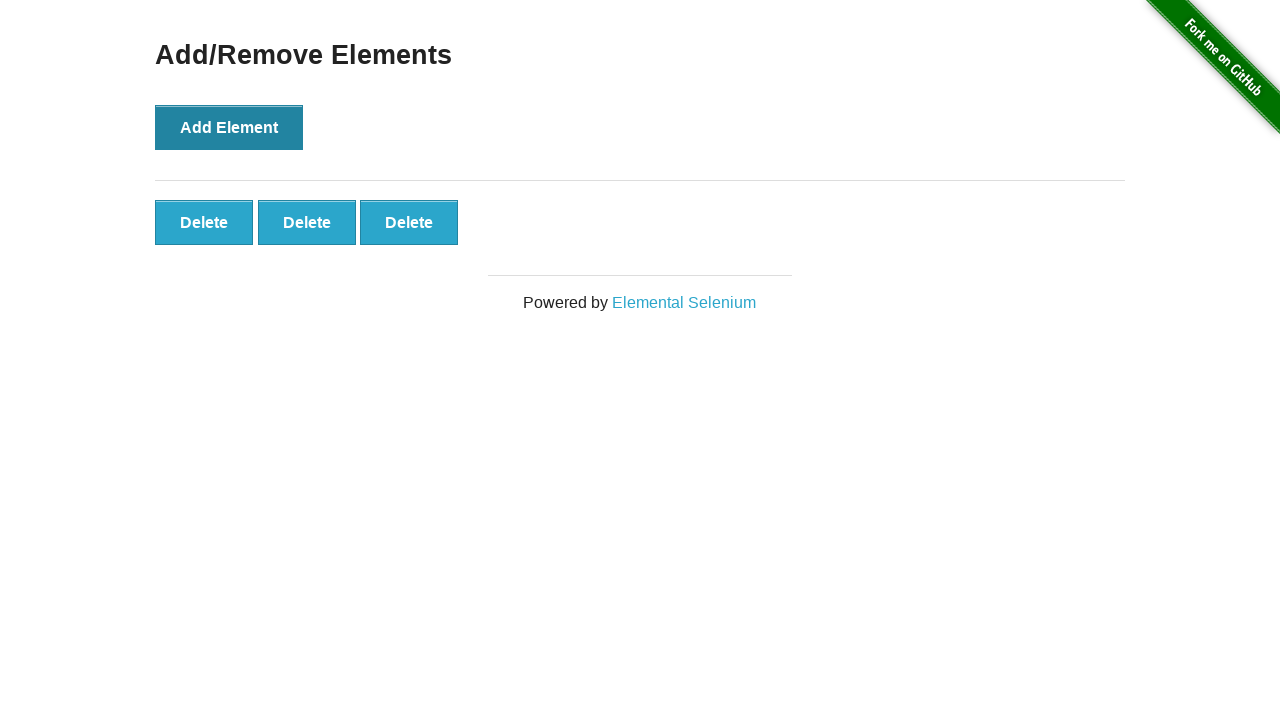

Verified 3 Delete button(s) present
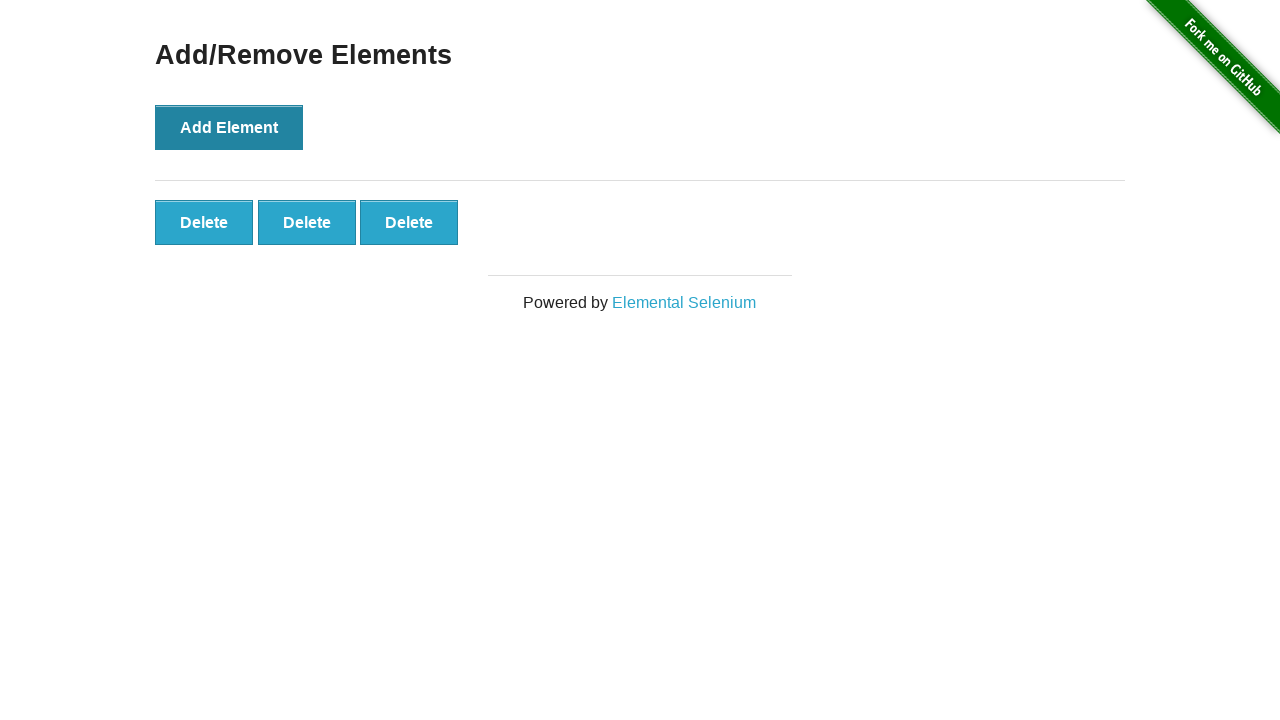

Added element 4 at (229, 127) on button:has-text('Add Element')
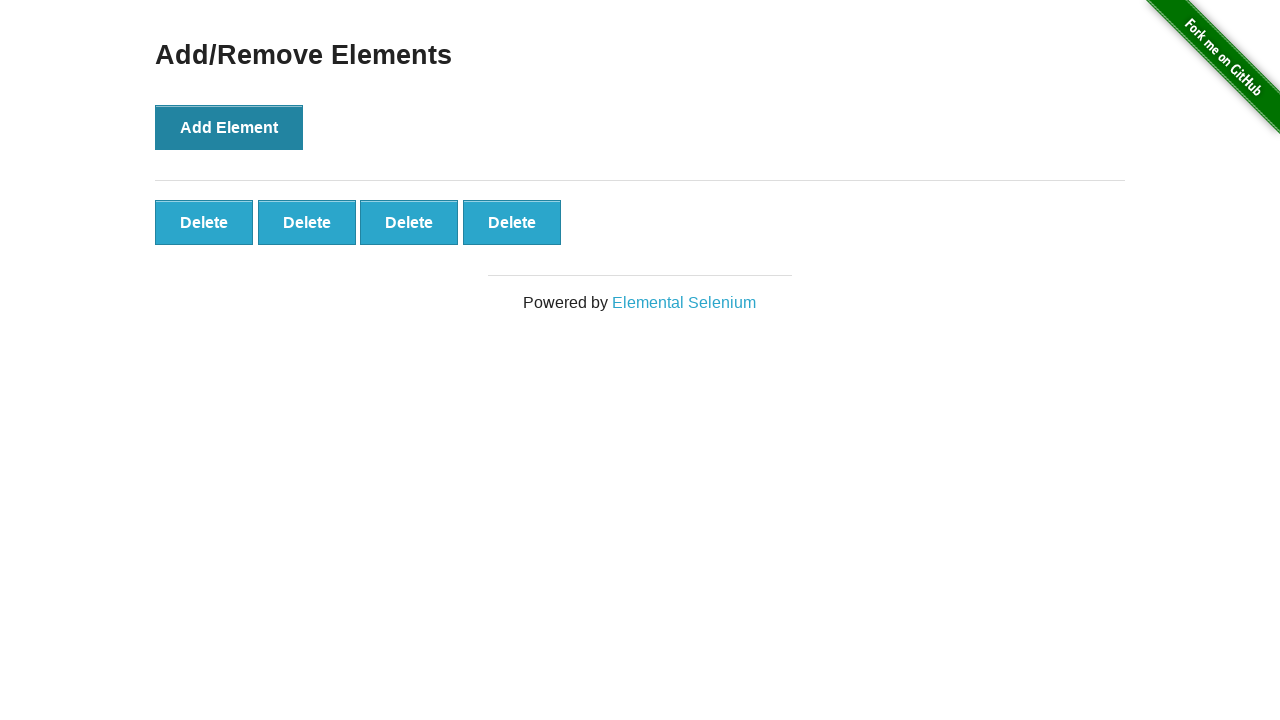

Verified 4 Delete button(s) present
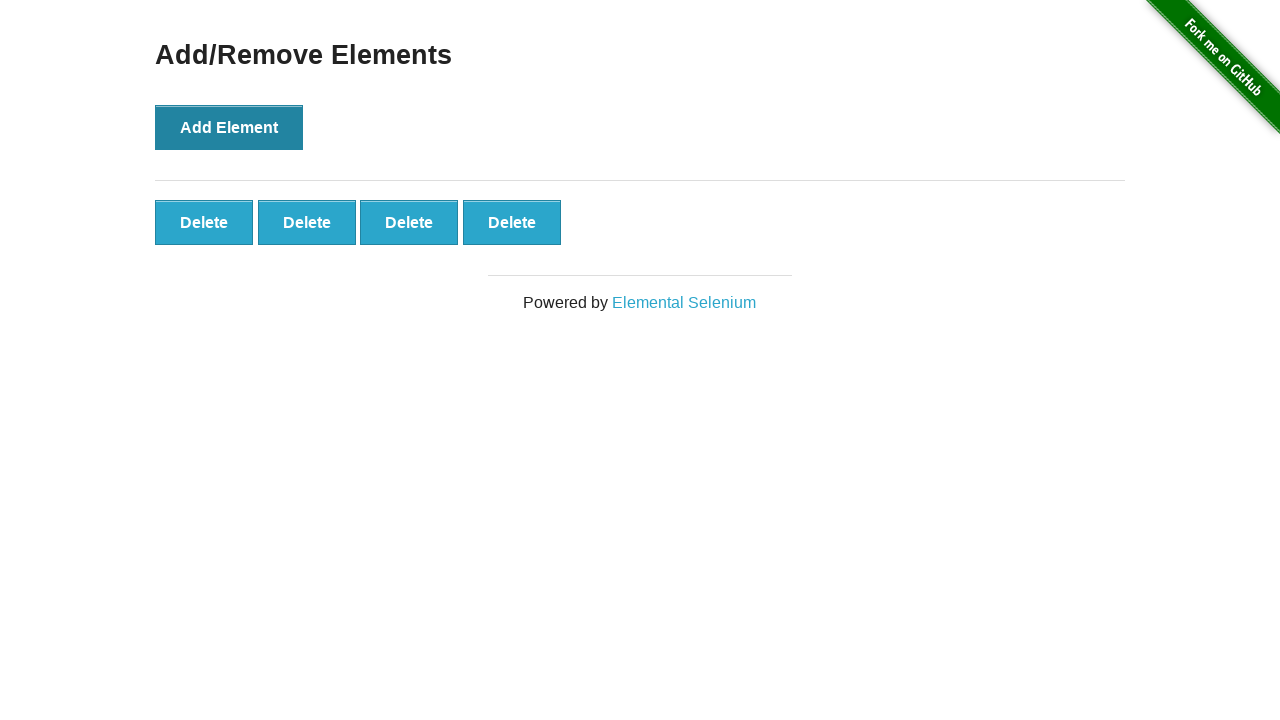

Added element 5 at (229, 127) on button:has-text('Add Element')
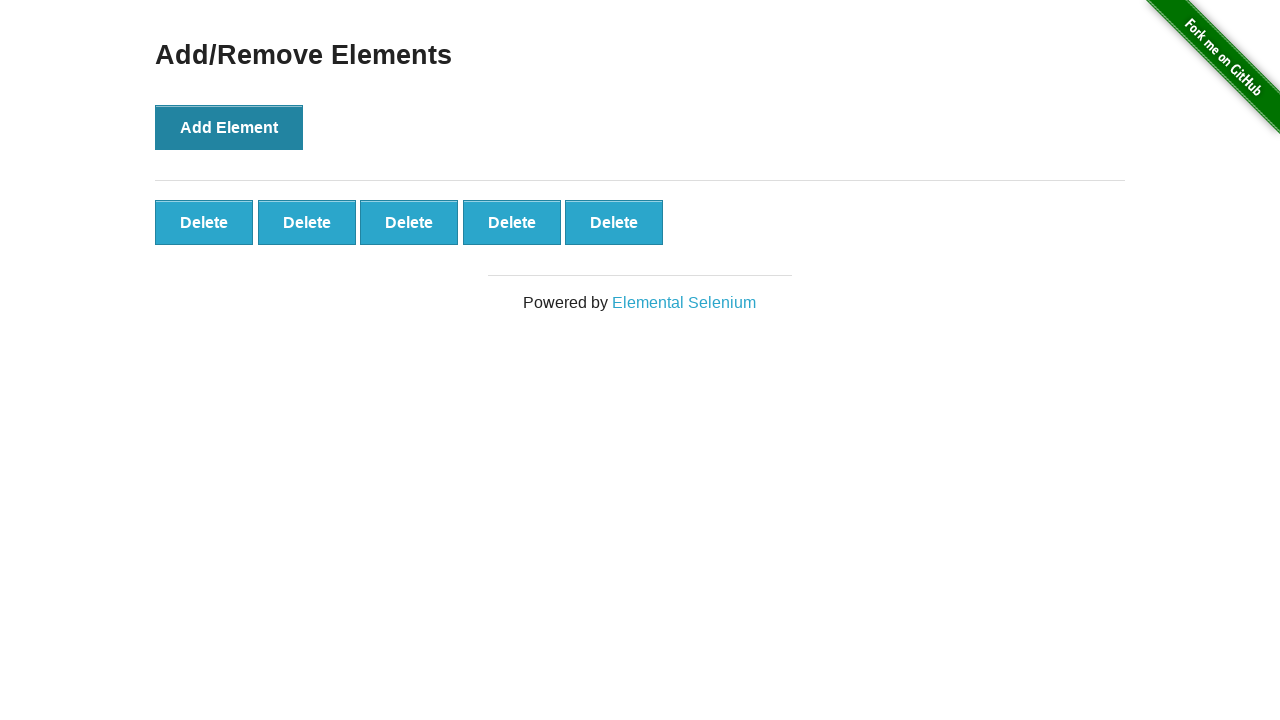

Verified 5 Delete button(s) present
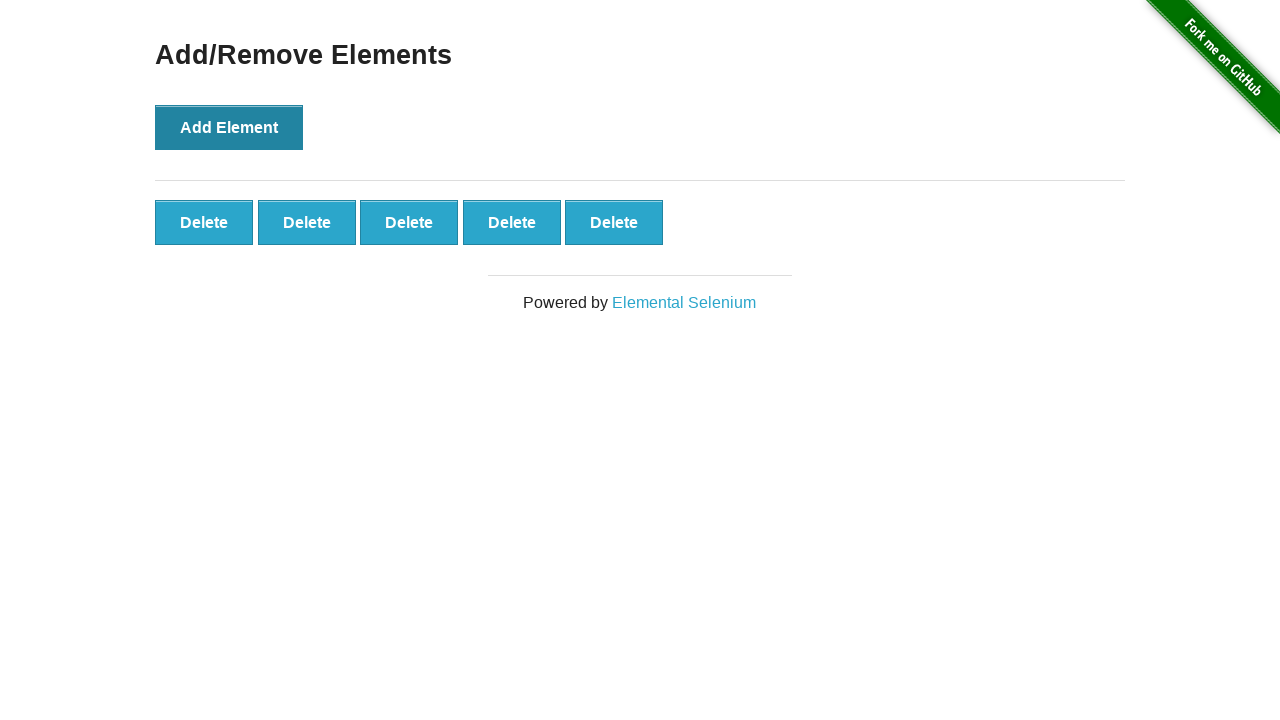

Deleted button at random index 3 at (512, 222) on button:has-text('Delete') >> nth=3
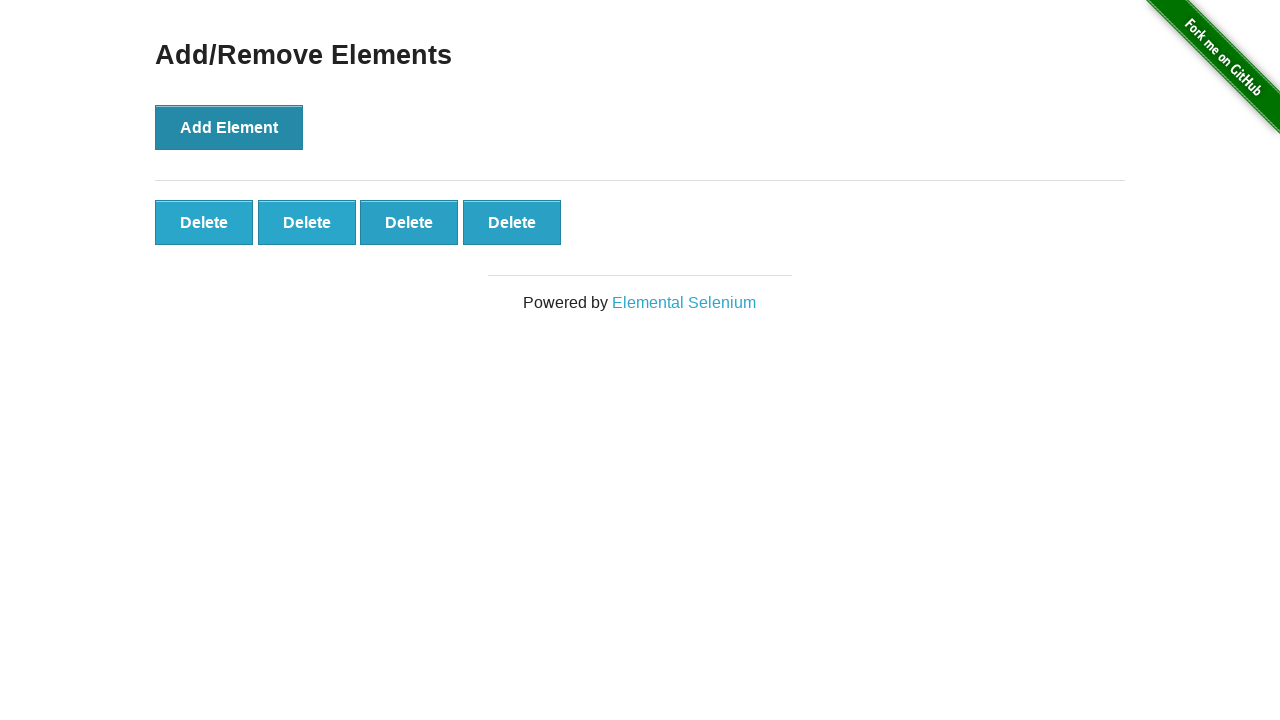

Deleted button at random index 1 at (307, 222) on button:has-text('Delete') >> nth=1
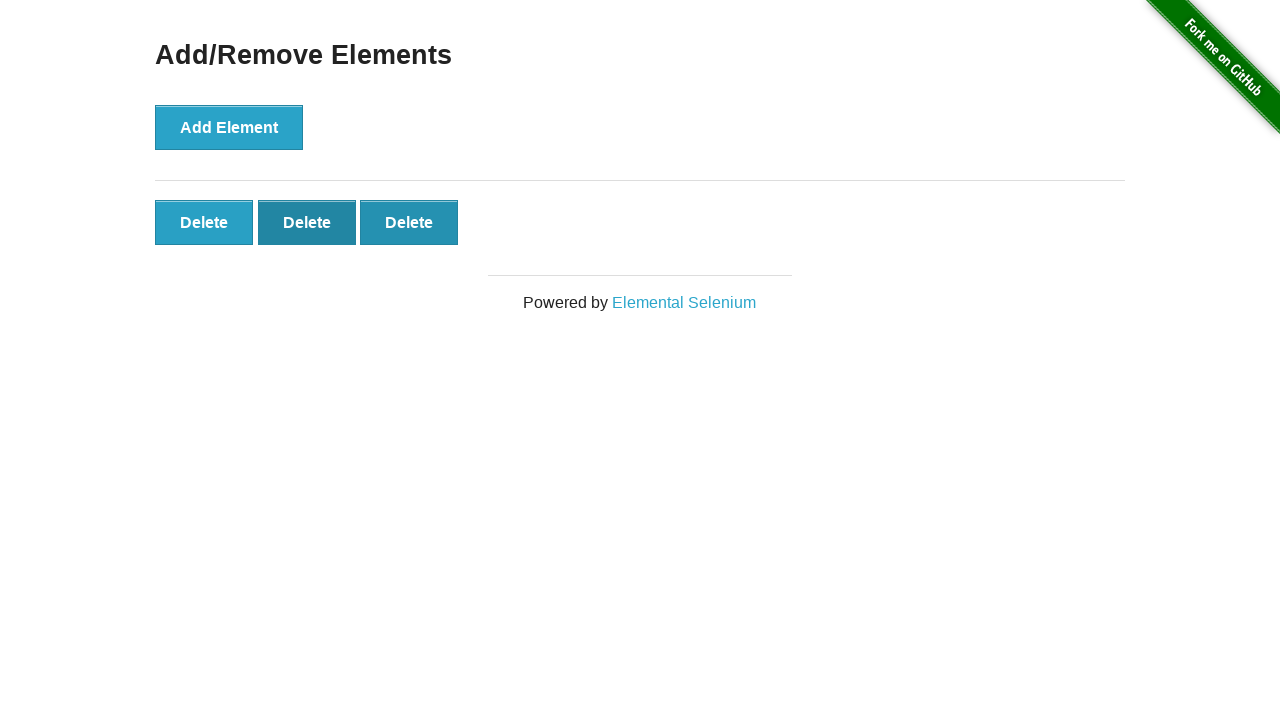

Verified 3 remaining Delete button(s)
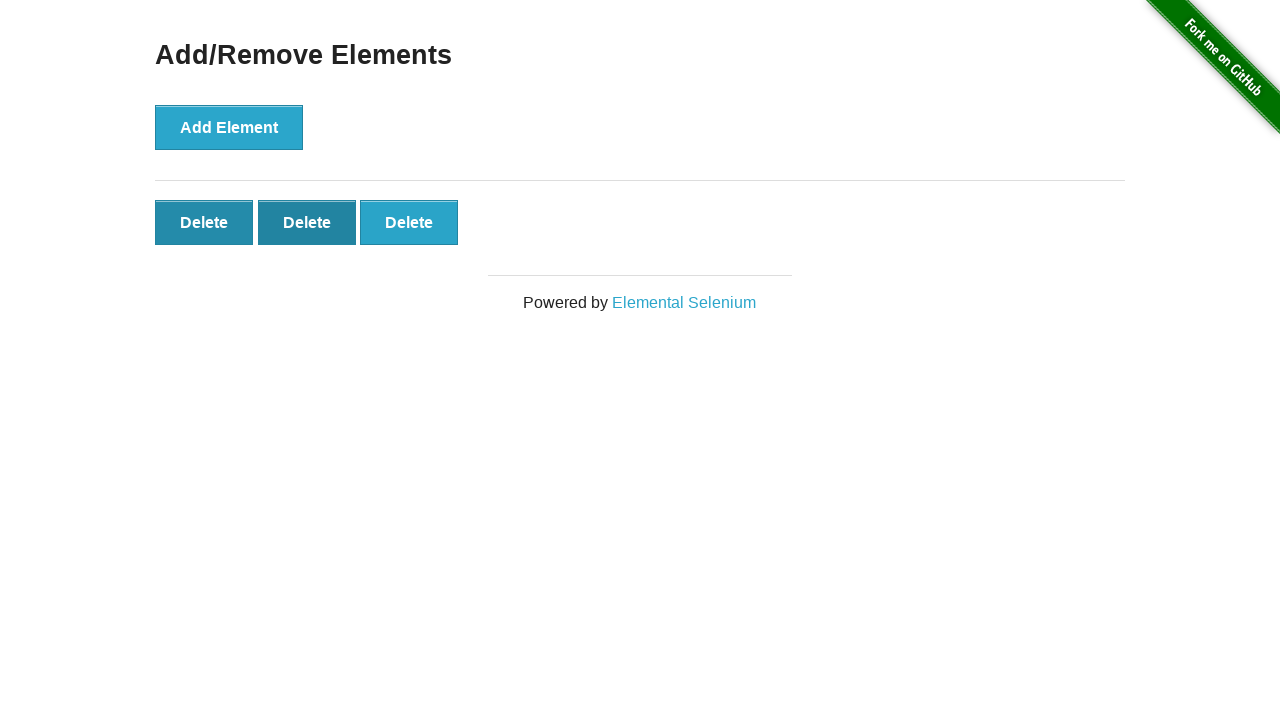

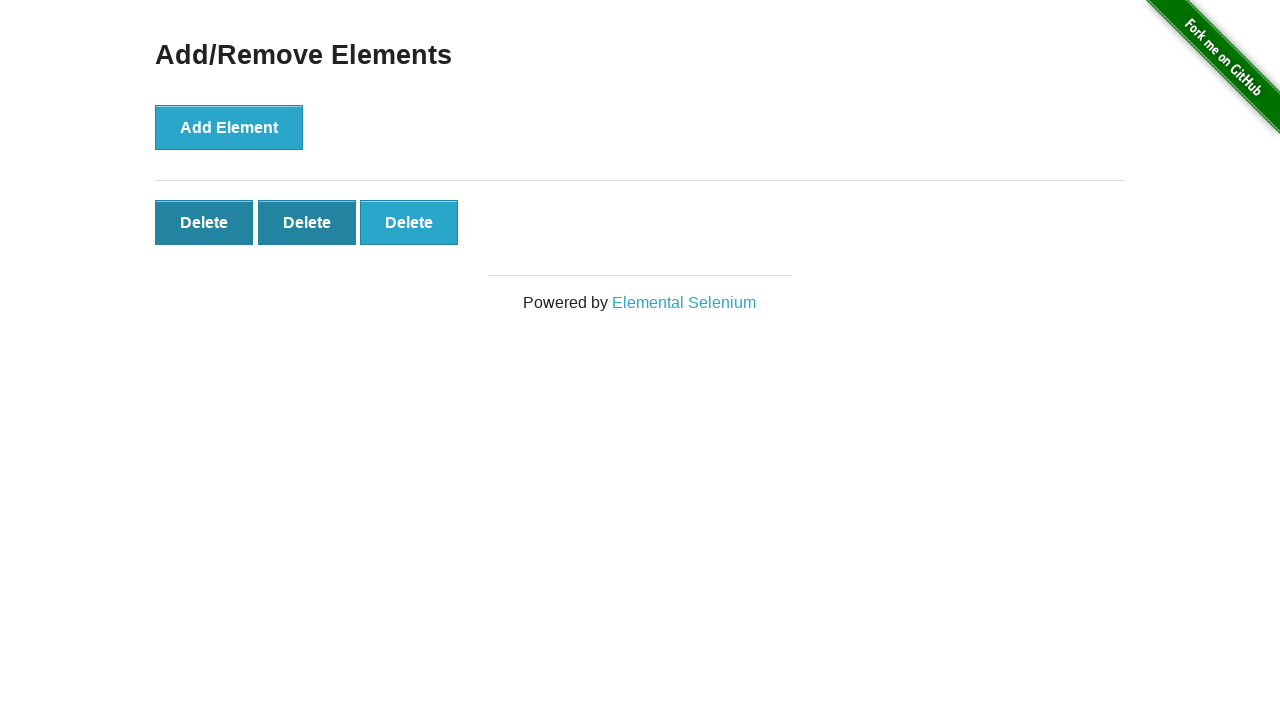